Tests date picker functionality by entering a date into a date input field

Starting URL: https://formy-project.herokuapp.com/datepicker

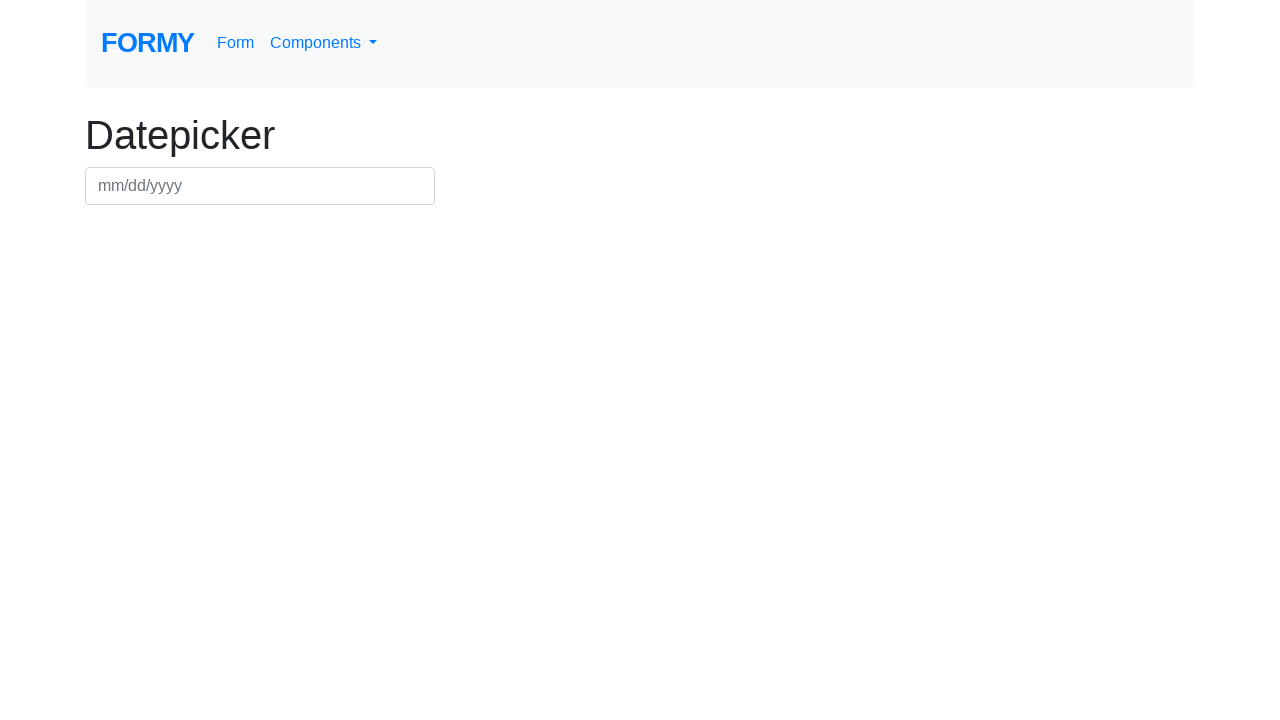

Entered date '01/01/2024' into the date picker field on .form-control
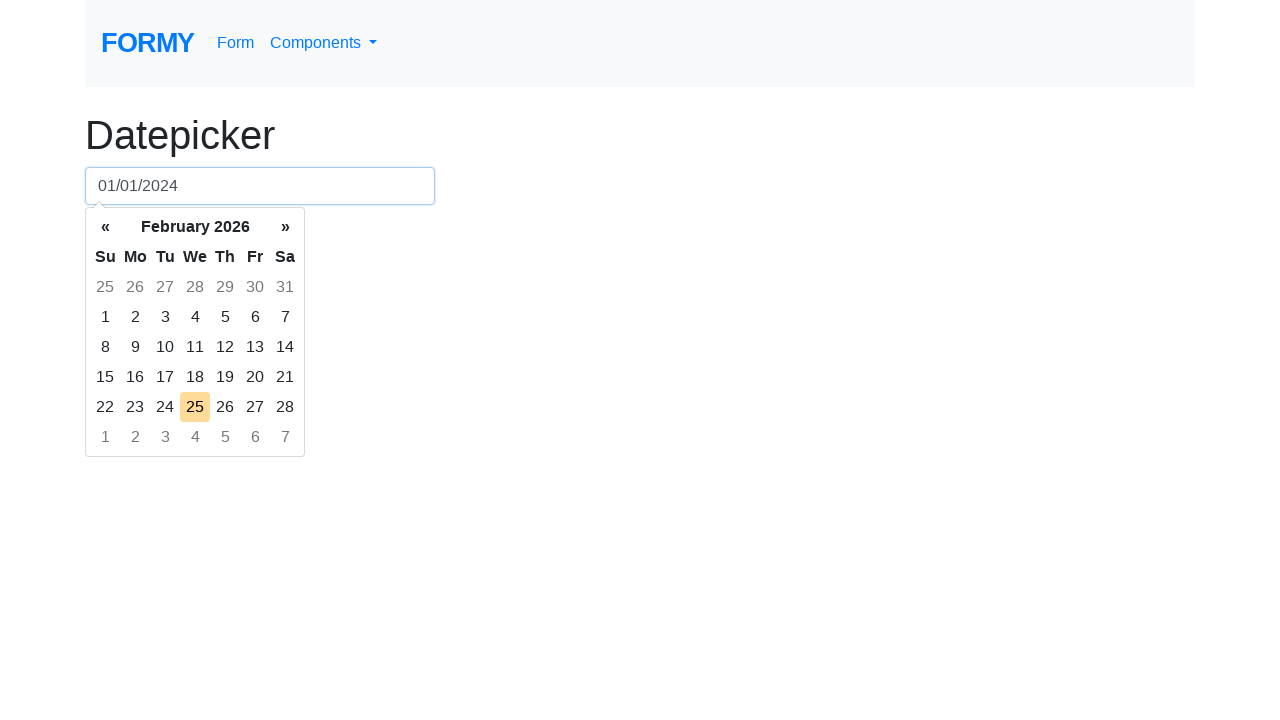

Pressed Enter key to submit the date on .form-control
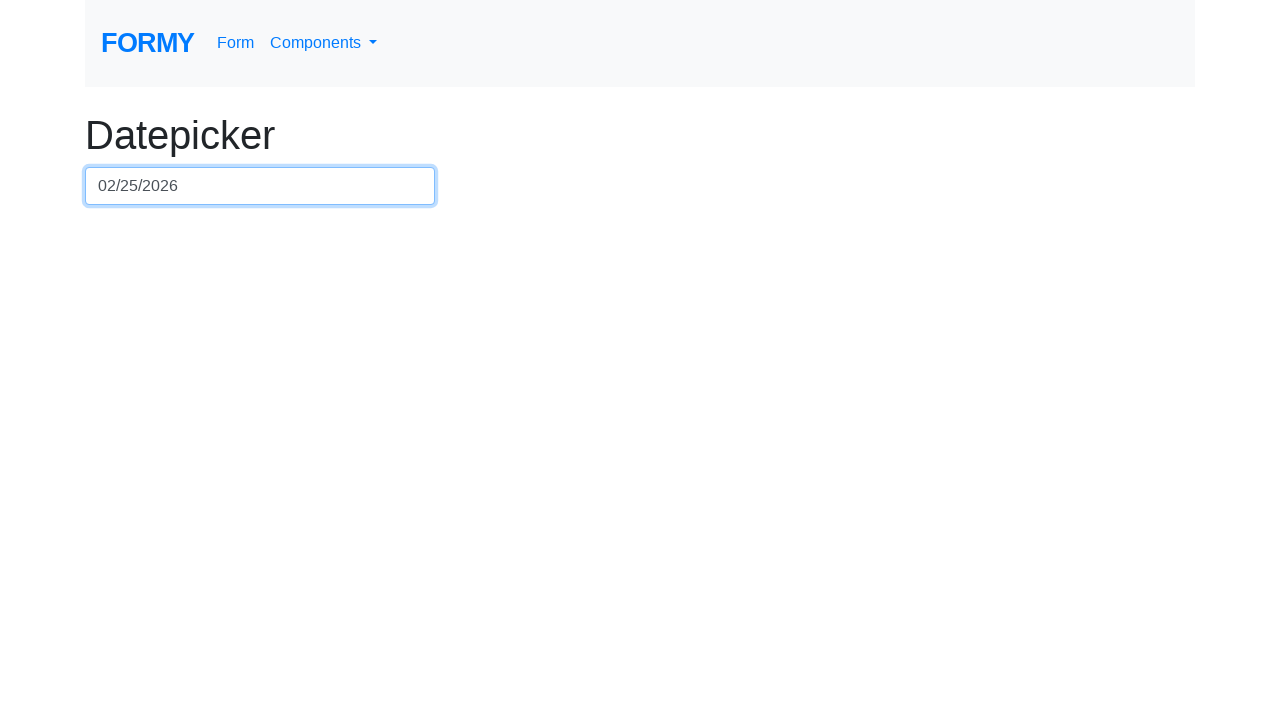

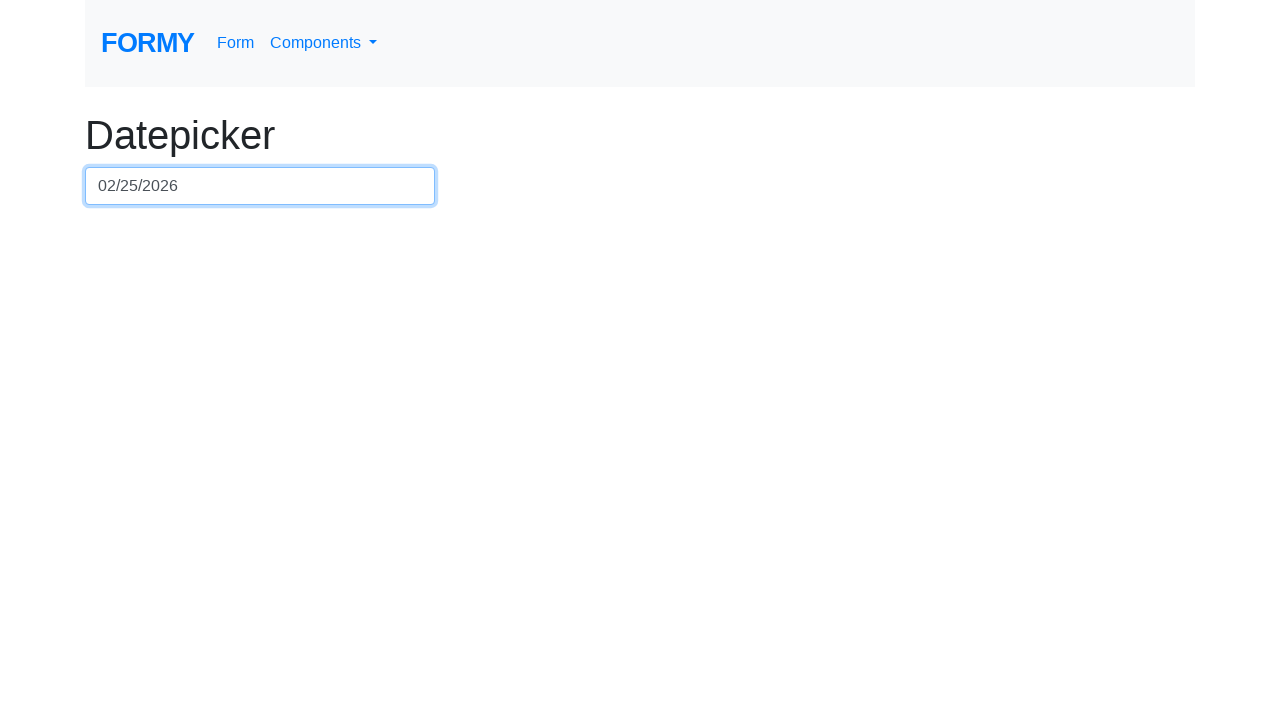